Navigates to QA Click Academy practice page and verifies that navigation links are present in the footer section

Starting URL: http://qaclickacademy.com/practice.php

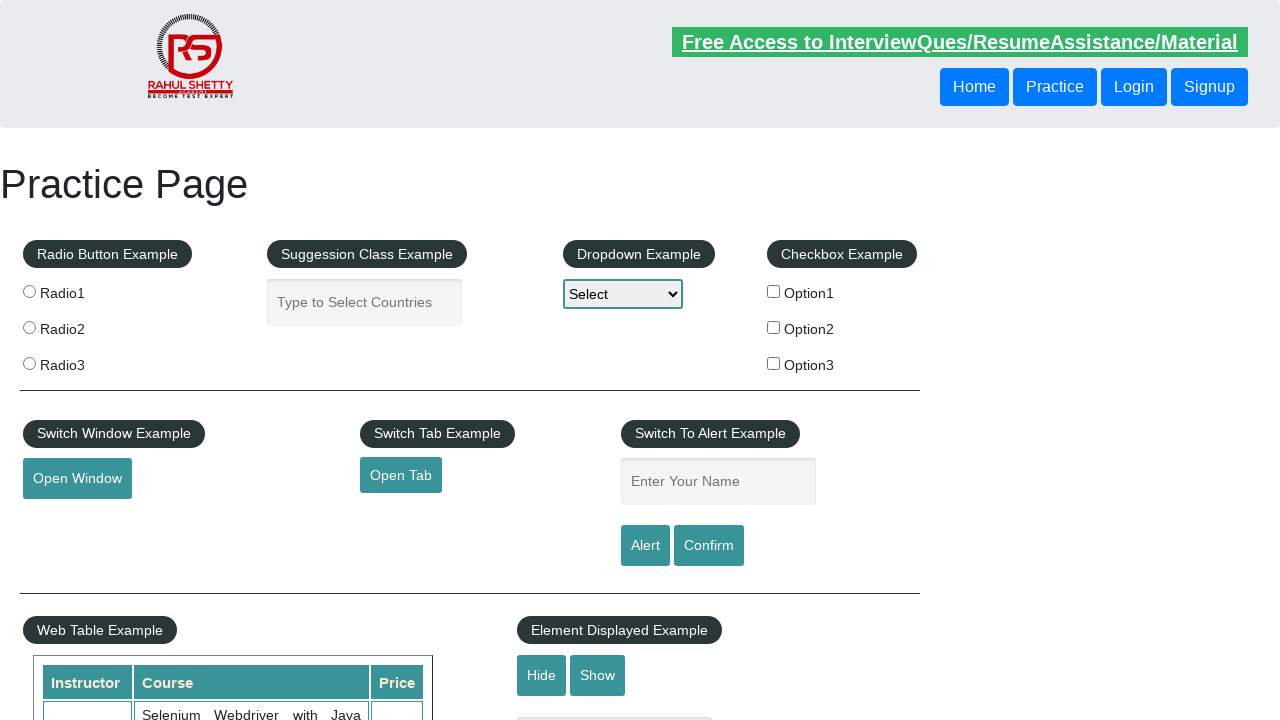

Navigated to QA Click Academy practice page
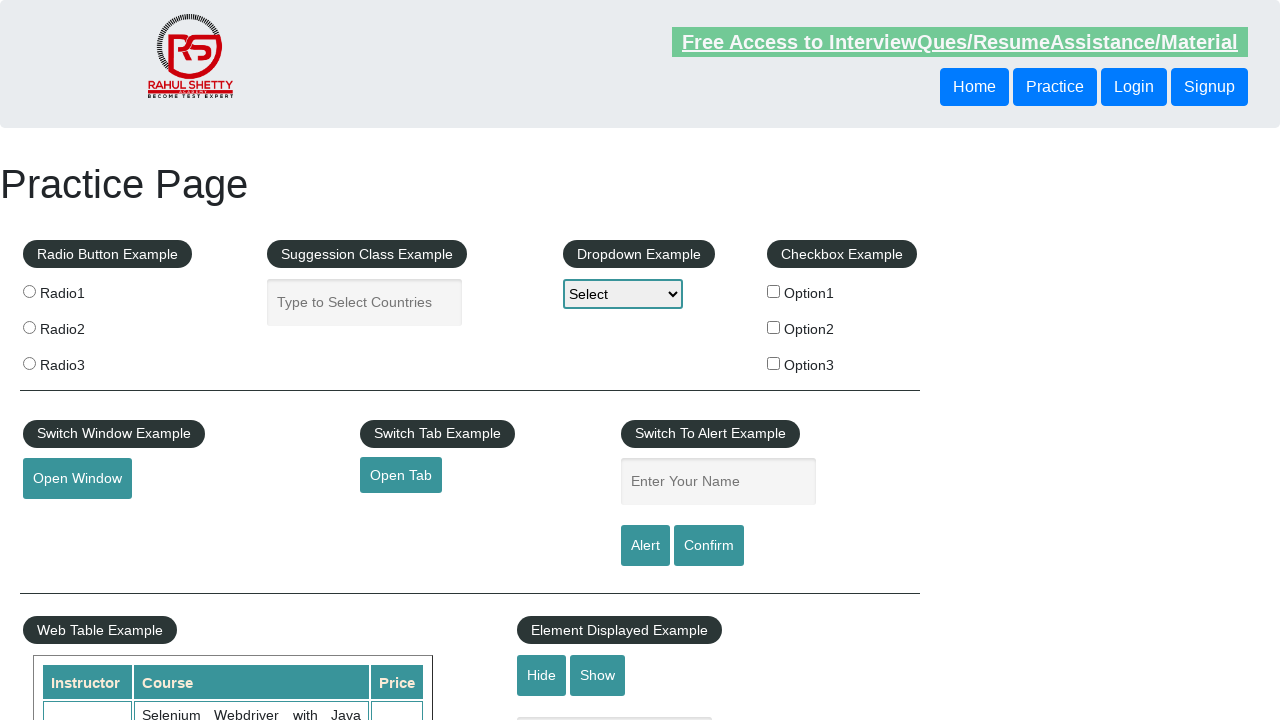

Footer links selector loaded and ready
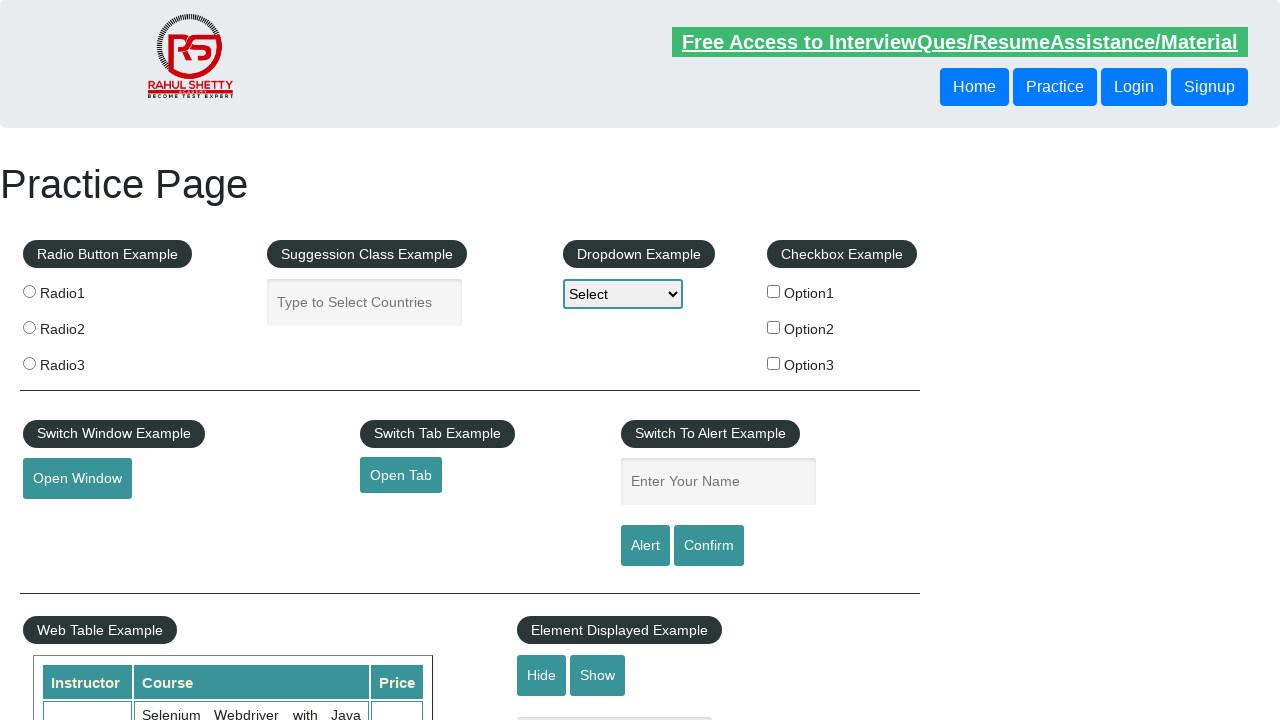

Located all footer navigation links
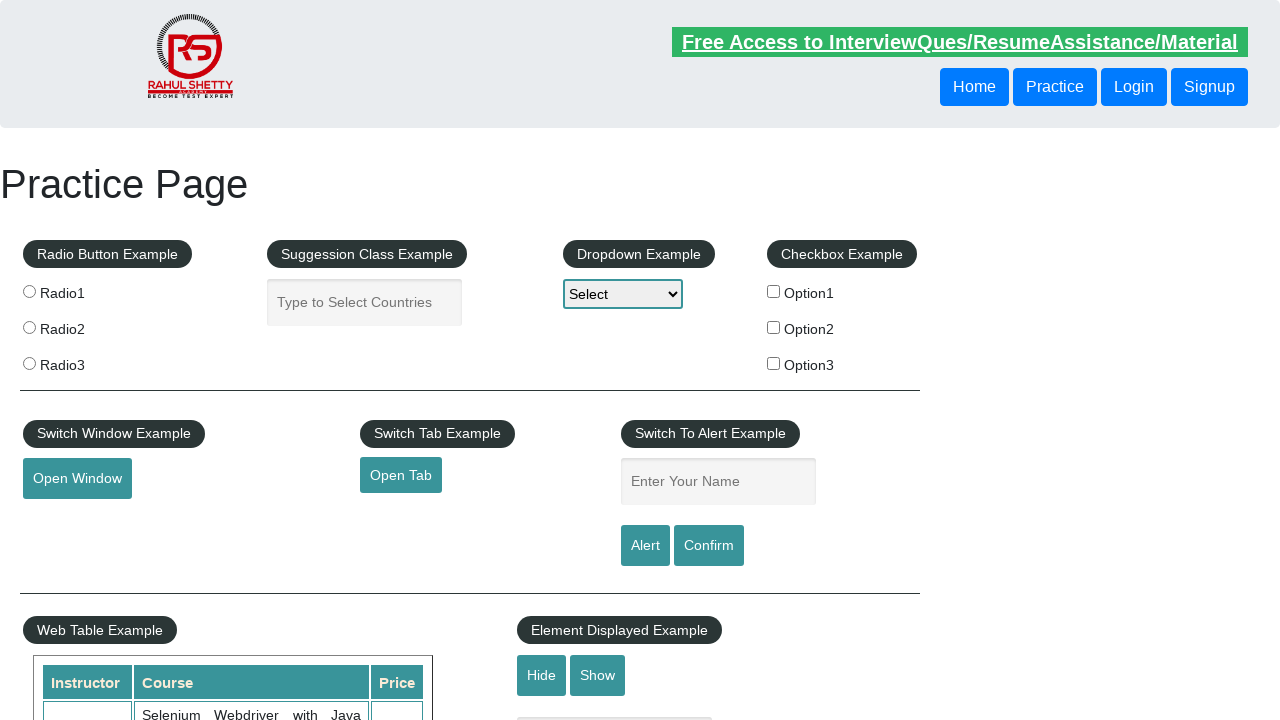

Verified that footer links are present on the page
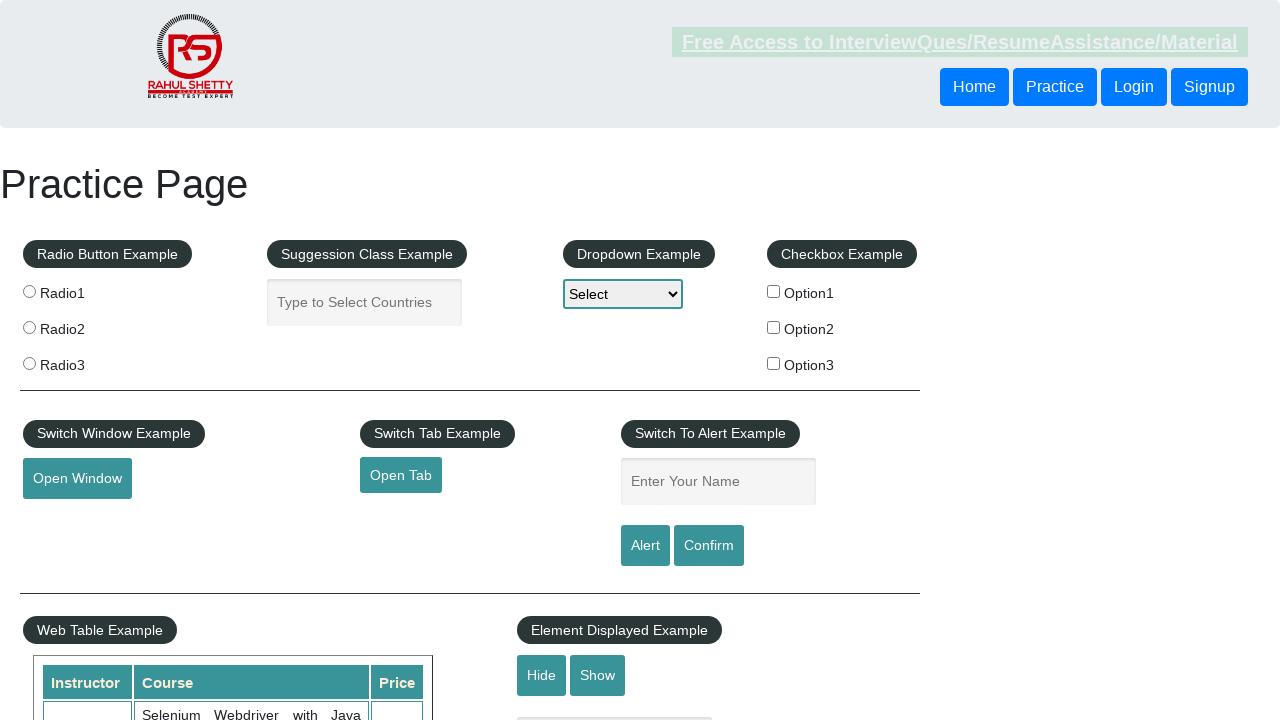

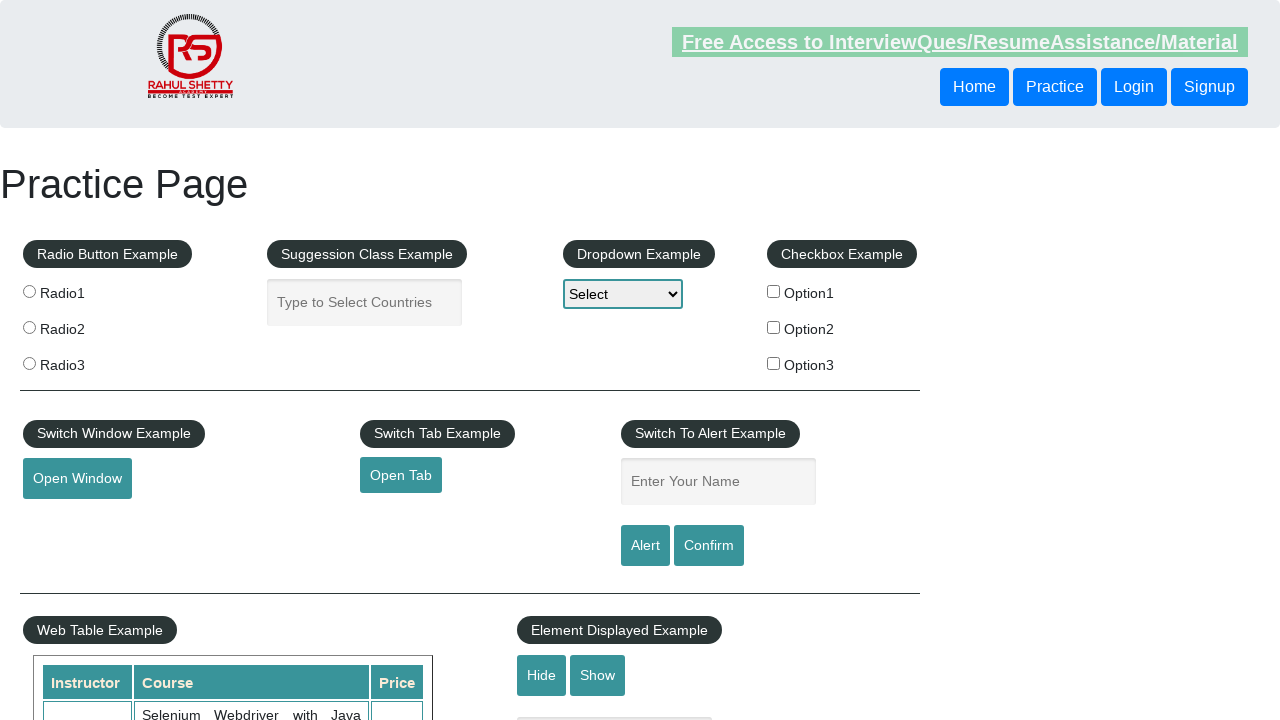